Tests bottom page images by scrolling to the bottom of the page and clicking on an image element

Starting URL: https://karlstevenmellikov.wordpress.com

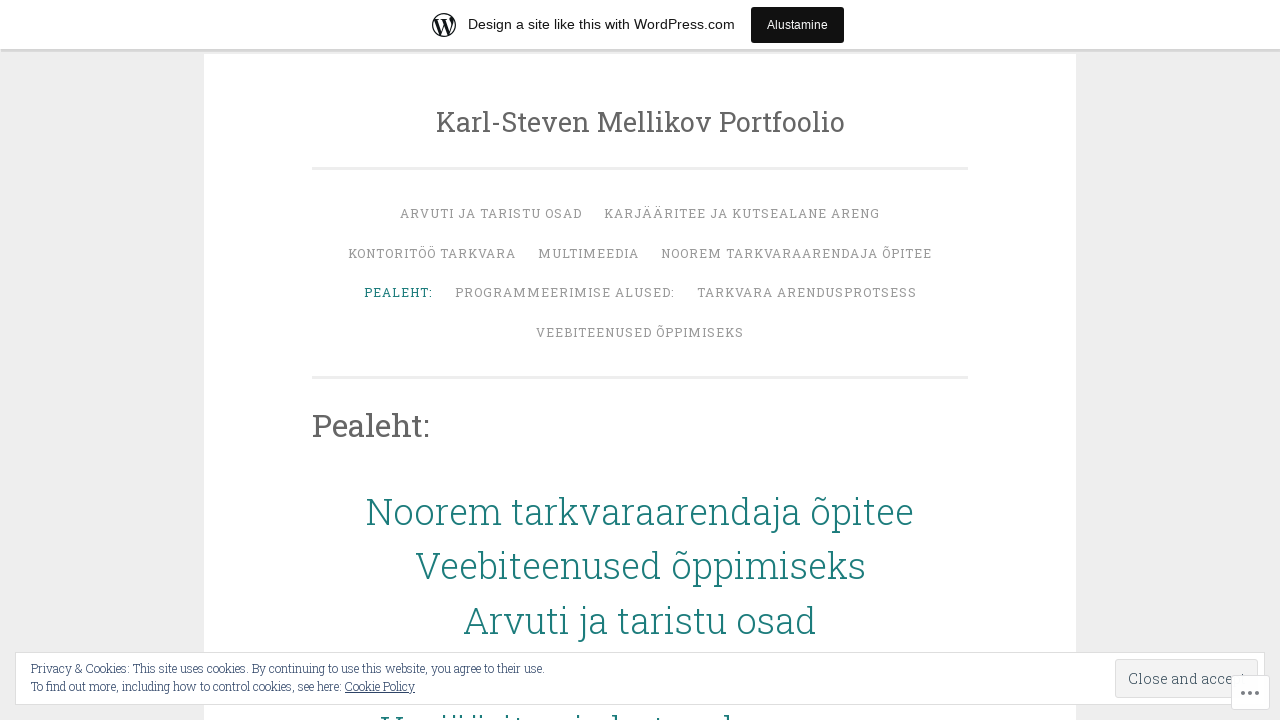

Scrolled to bottom of page
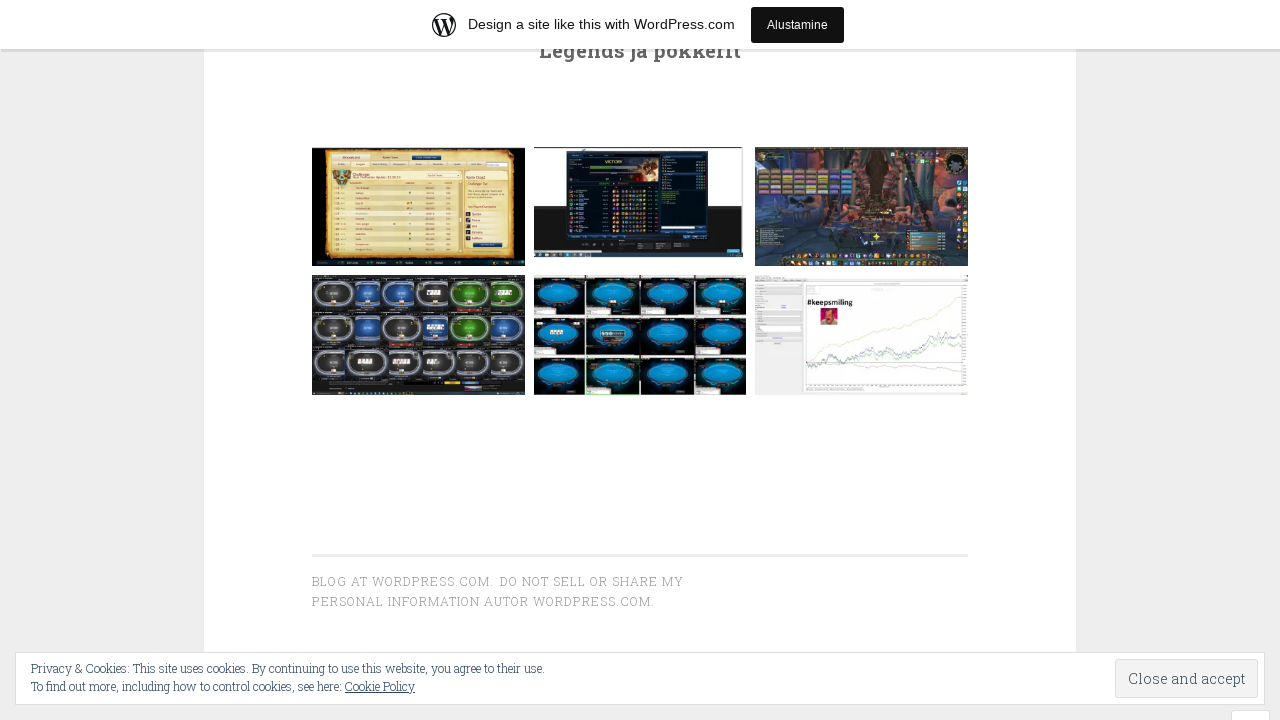

Clicked on first bottom image element at (418, 207) on xpath=//article[@id='post-2']/div/figure/figure[1]/img[@class='wp-image-65']
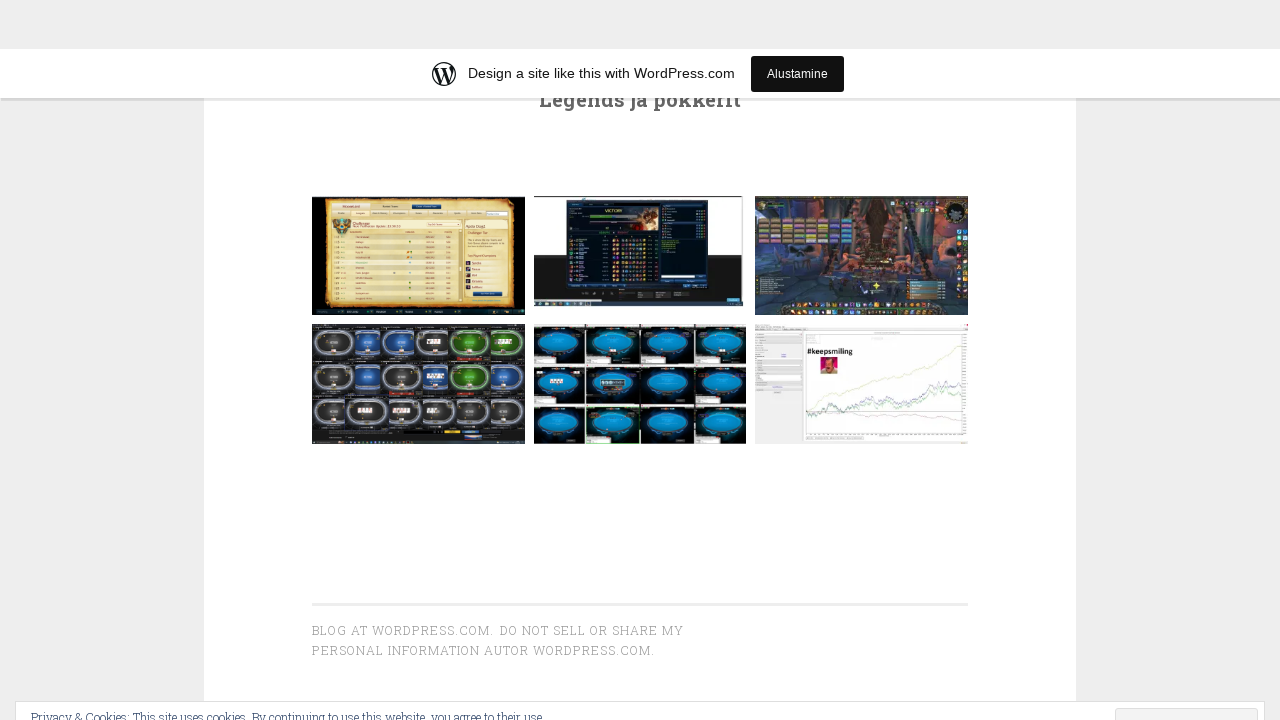

Waited 2 seconds for image to load
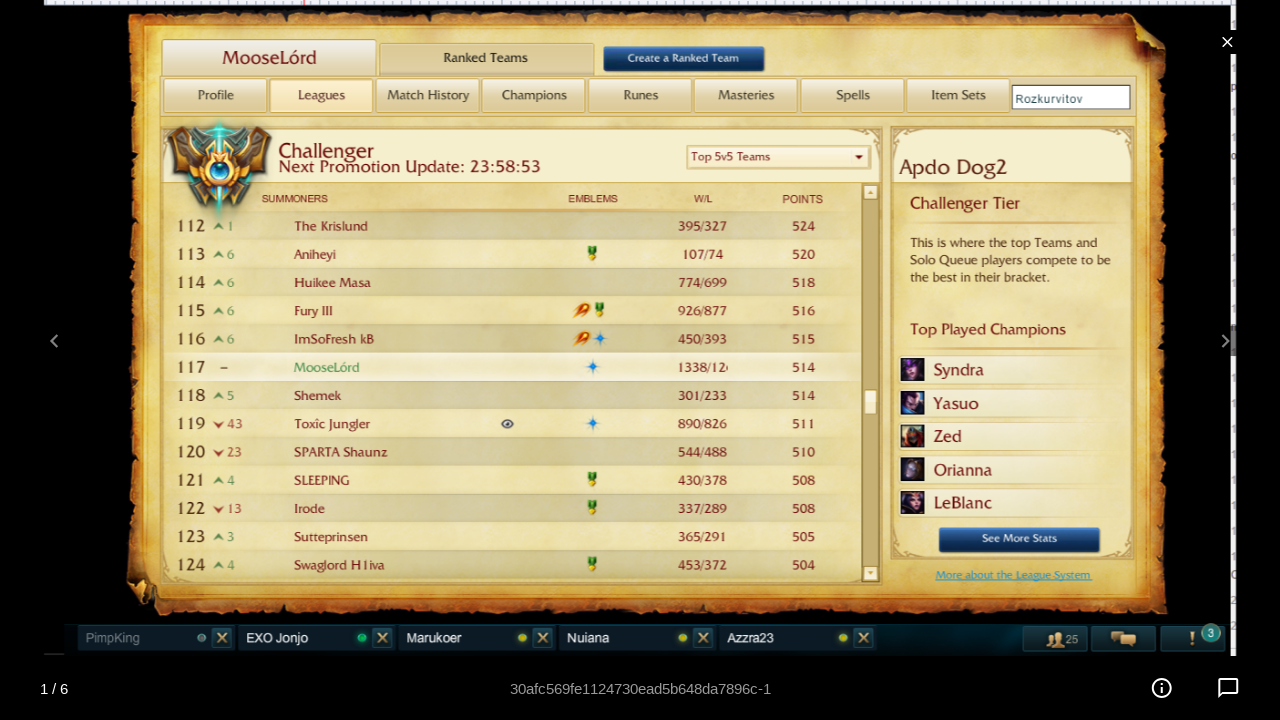

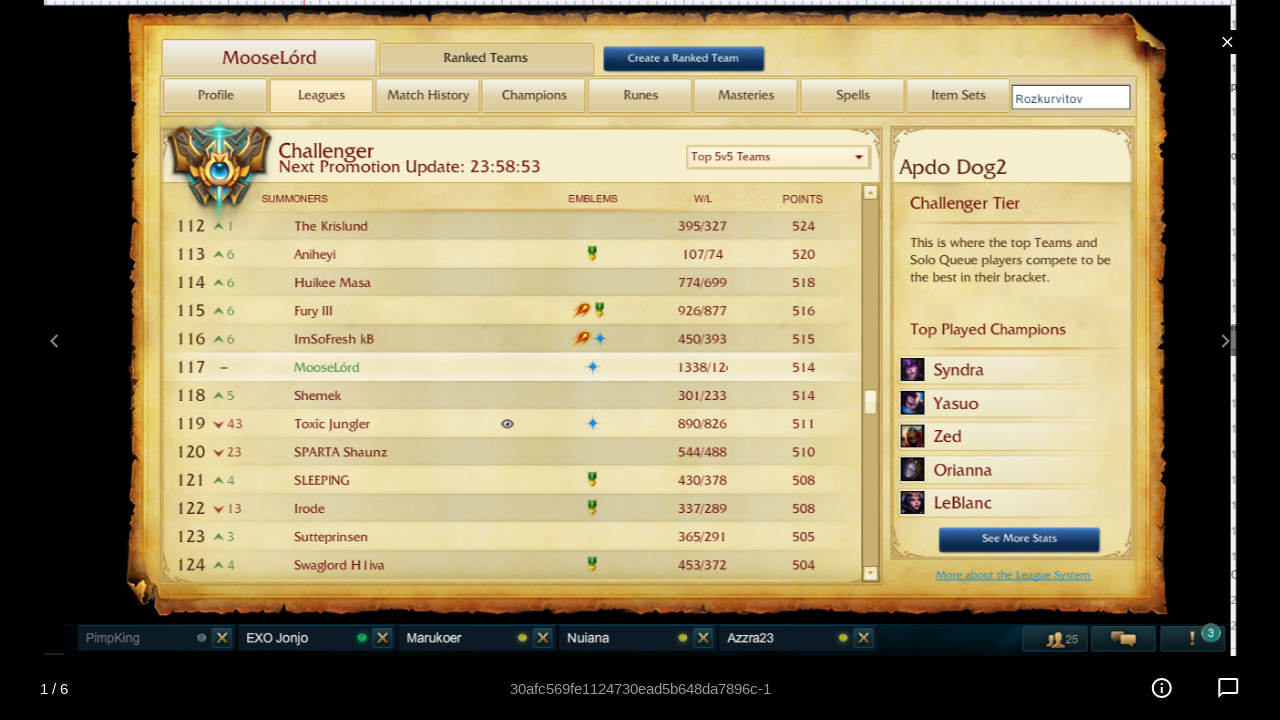